Tests drag-and-drop functionality by clicking and holding an element, moving by offset coordinates, and releasing

Starting URL: https://jqueryui.com/droppable

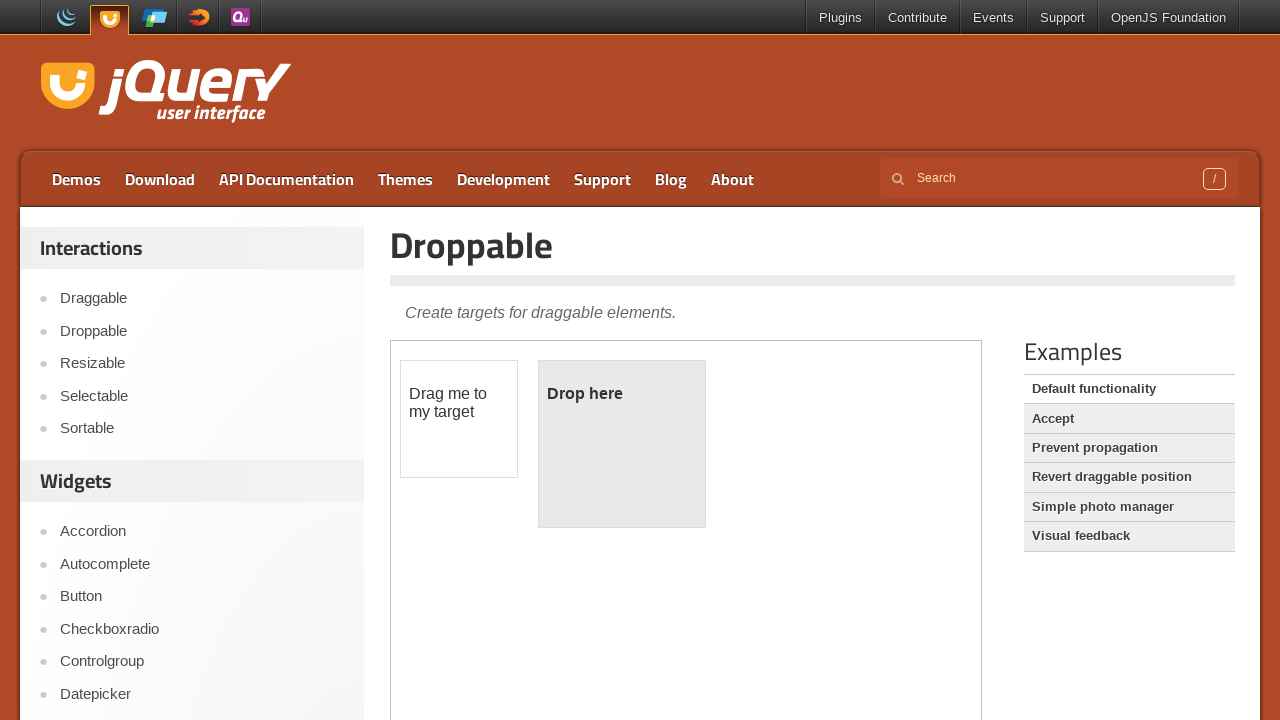

Waited for draggable element to load in iframe
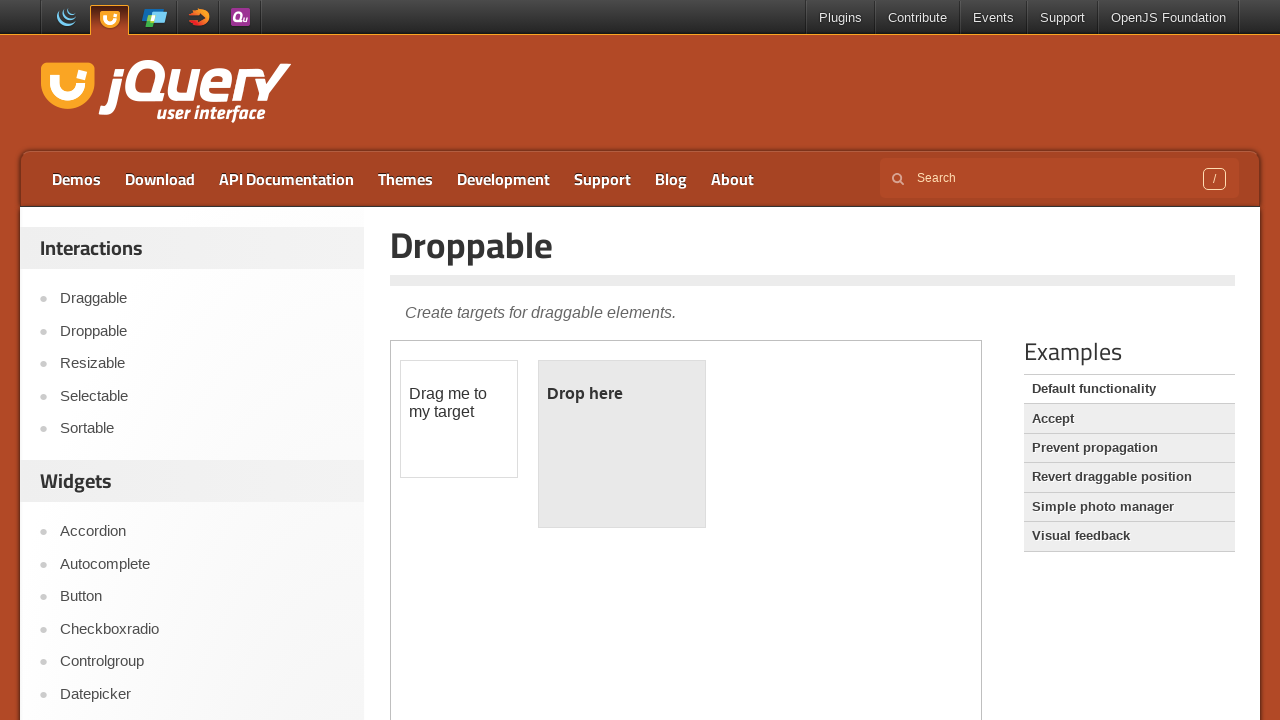

Selected iframe containing drag-drop demo
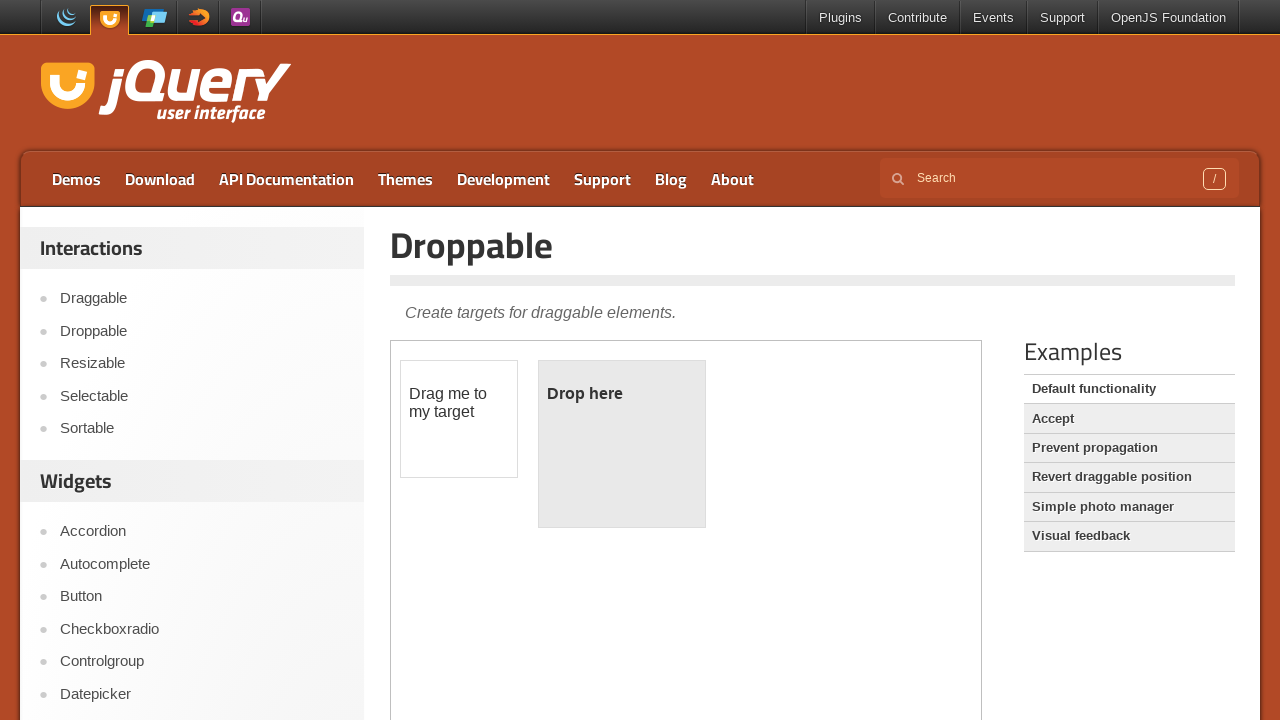

Located draggable element
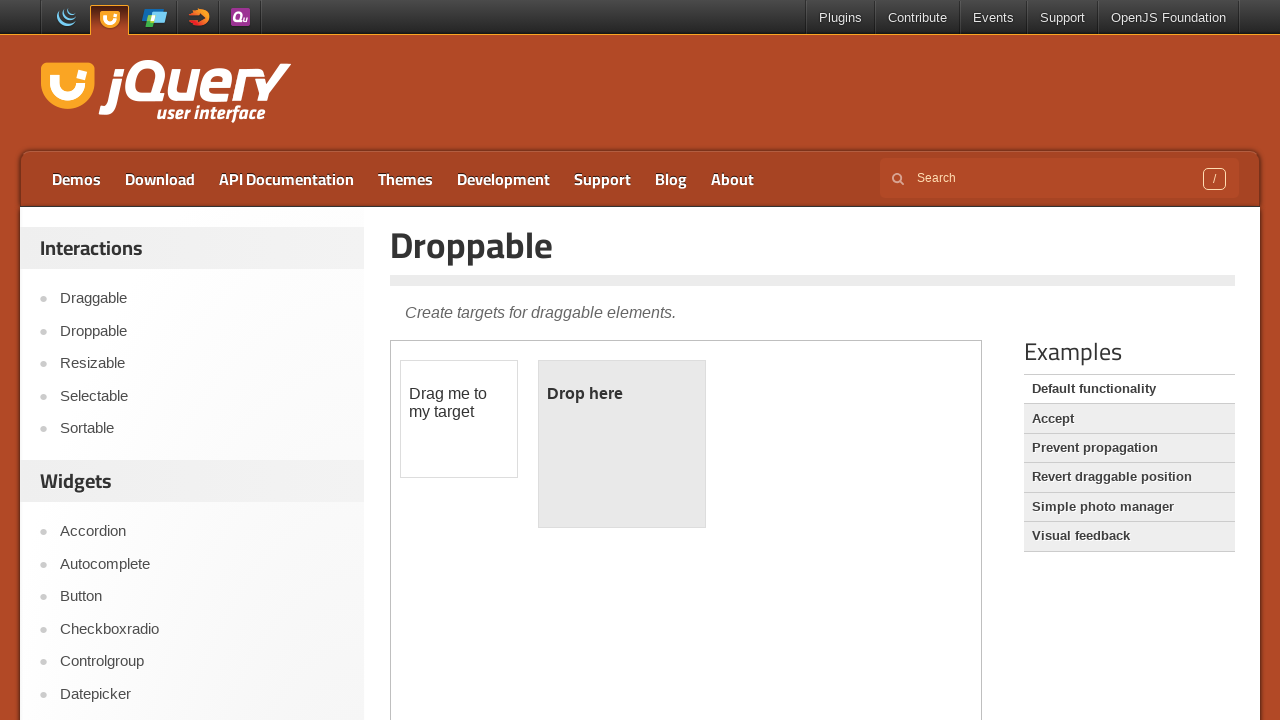

Retrieved bounding box of draggable element
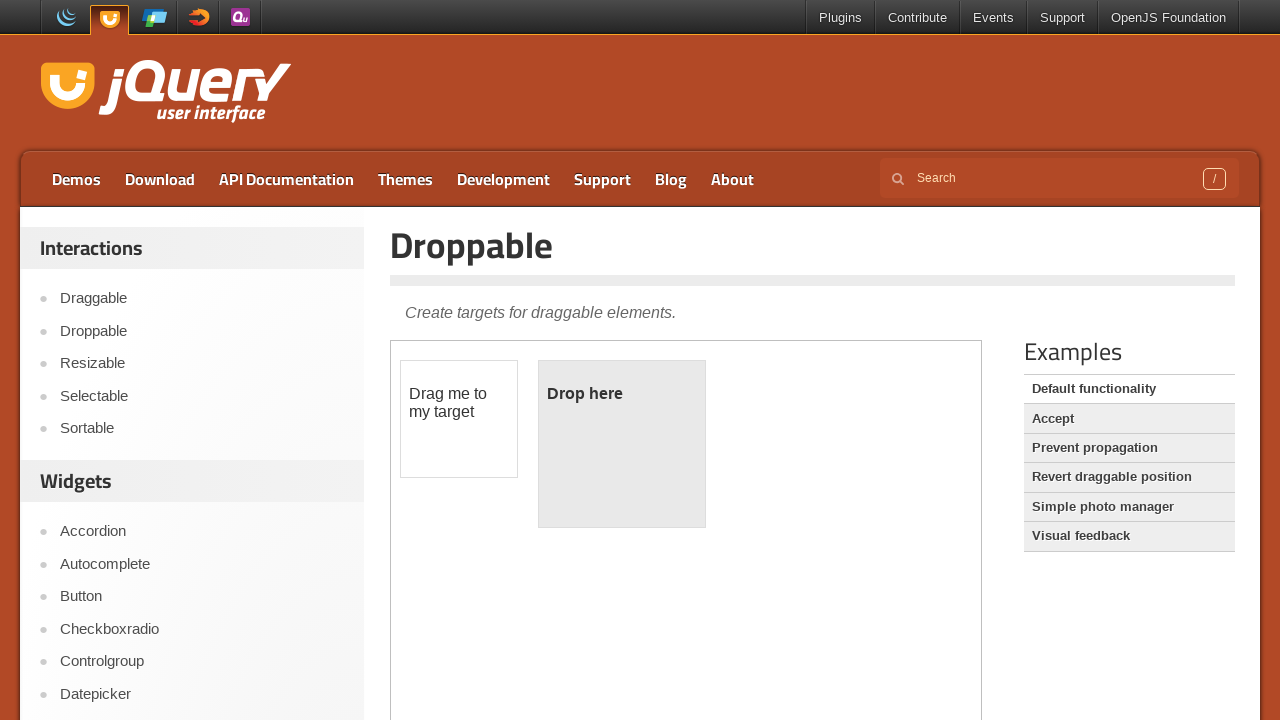

Moved mouse to center of draggable element at (459, 419)
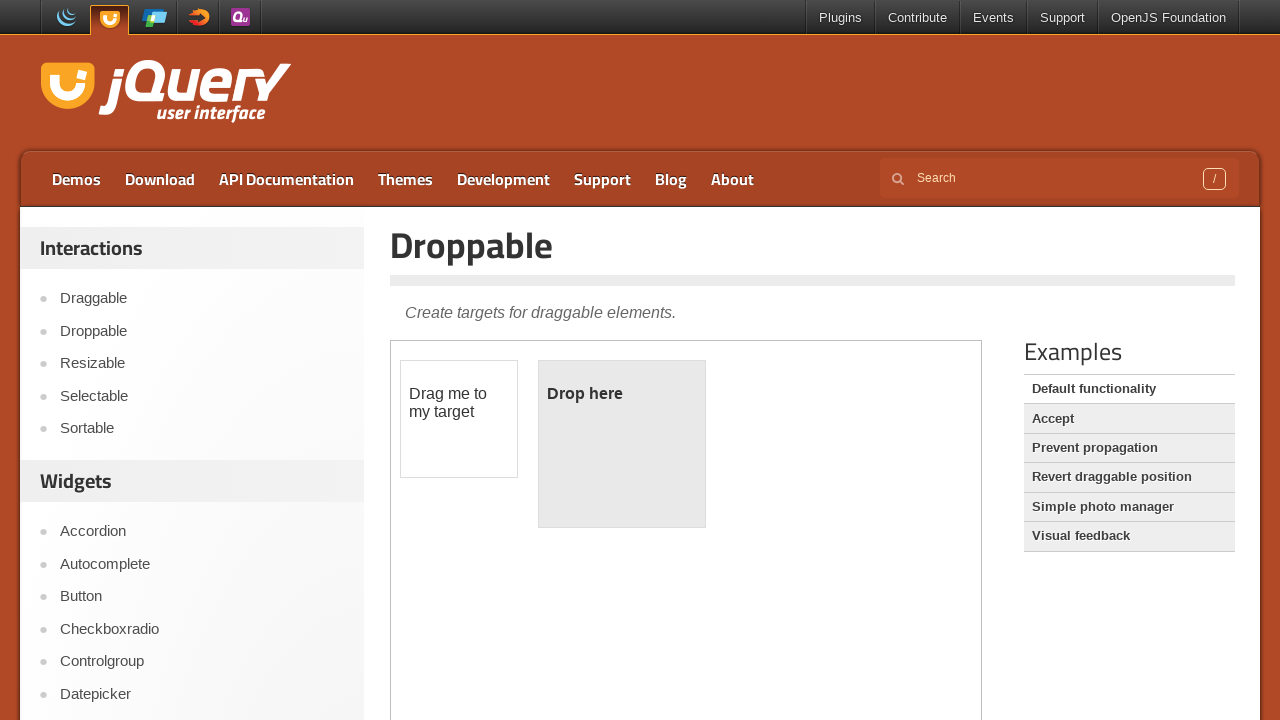

Pressed mouse button down on draggable element at (459, 419)
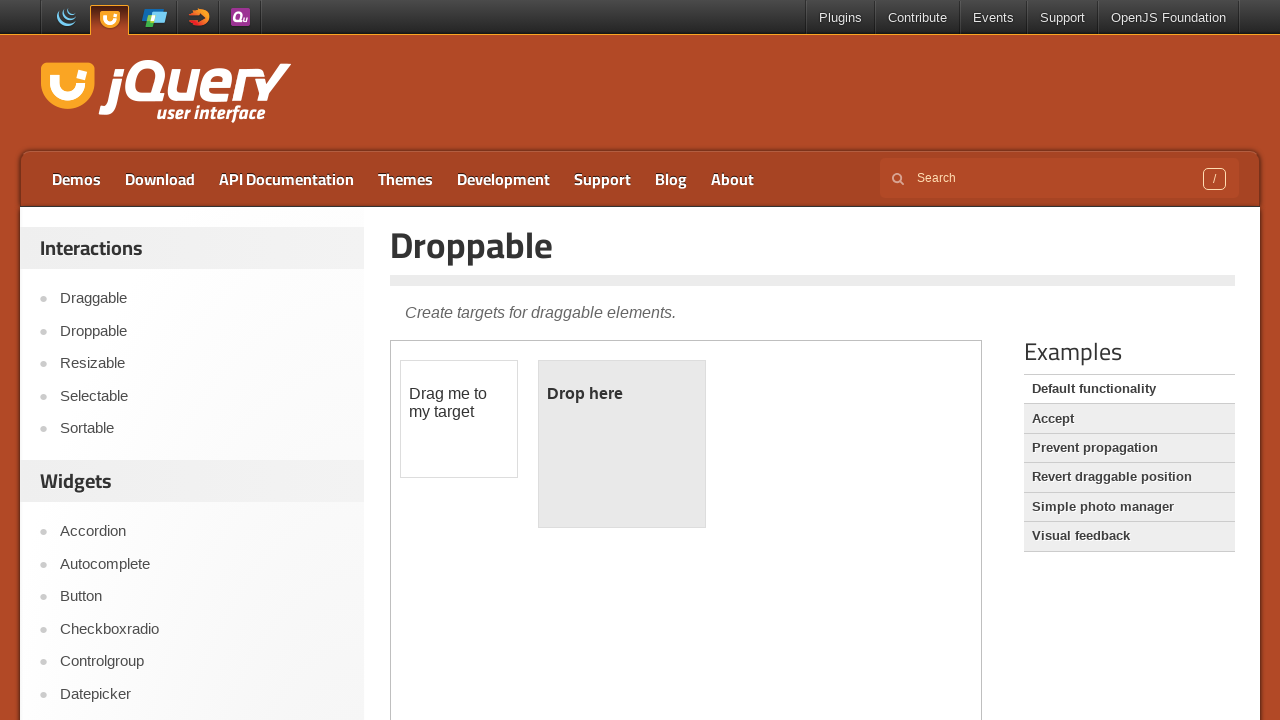

Dragged element by offset (84, 28) pixels at (543, 447)
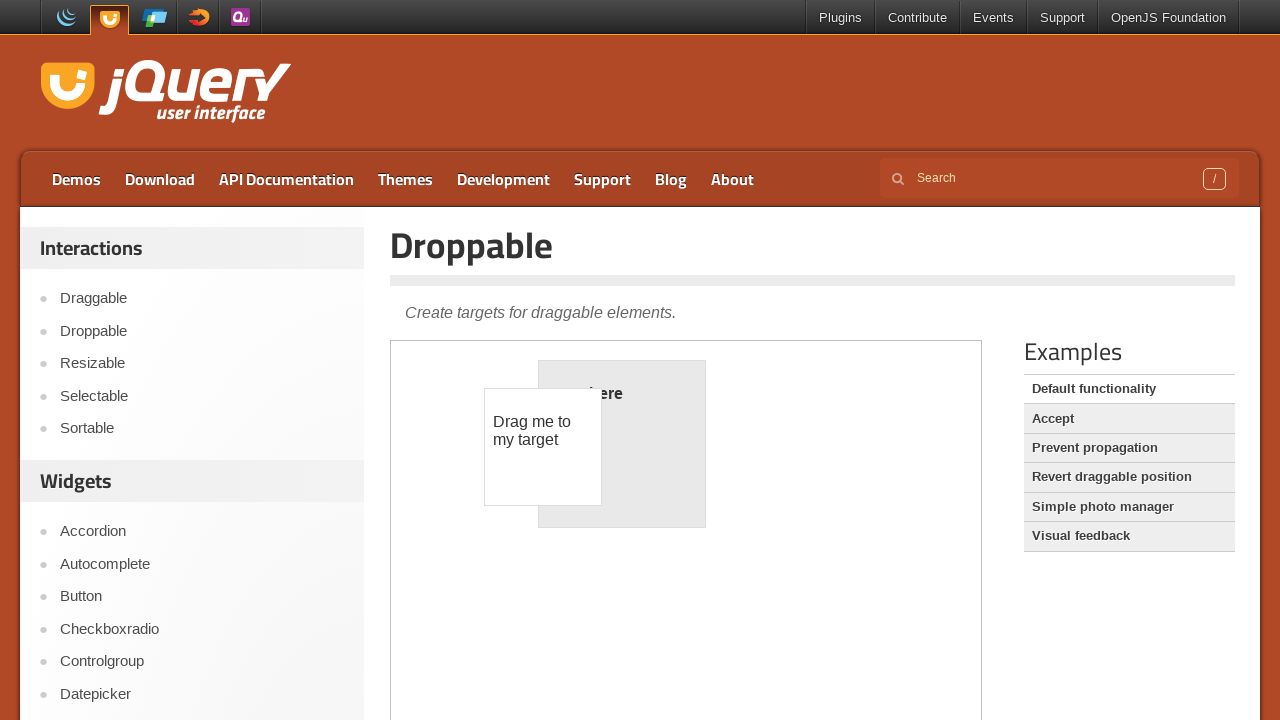

Released mouse button, completing drag-and-drop at (543, 447)
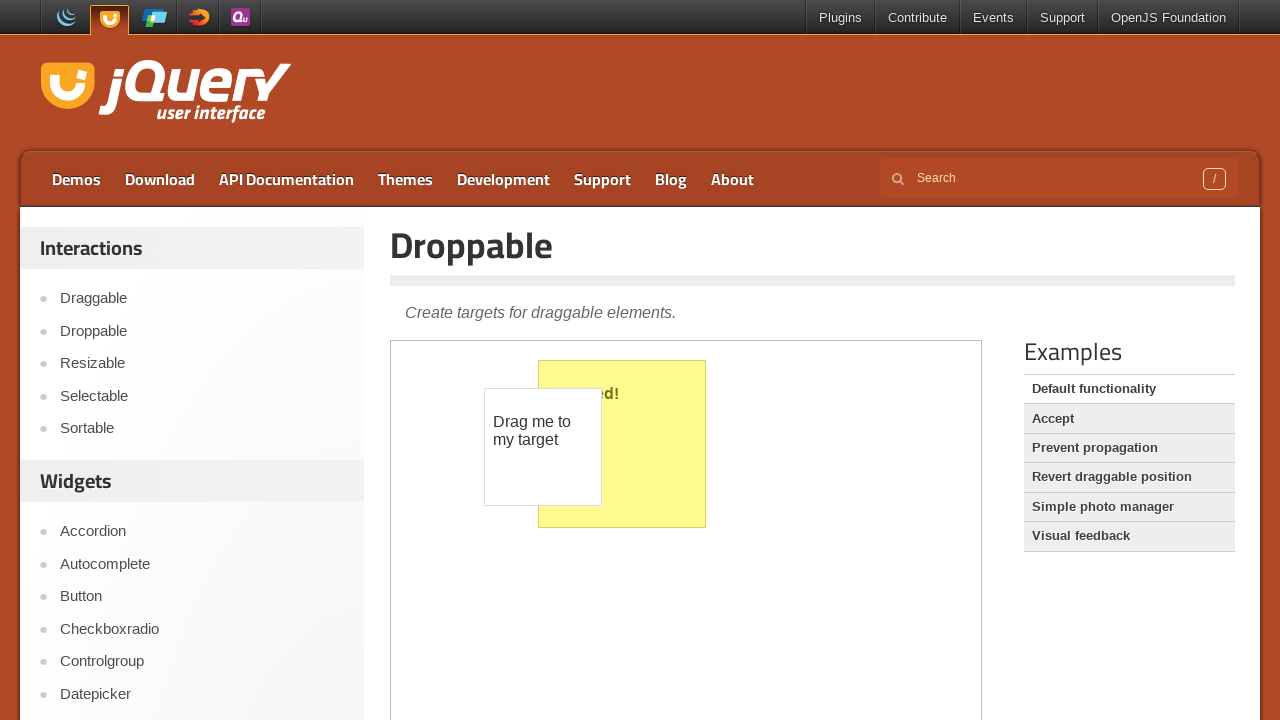

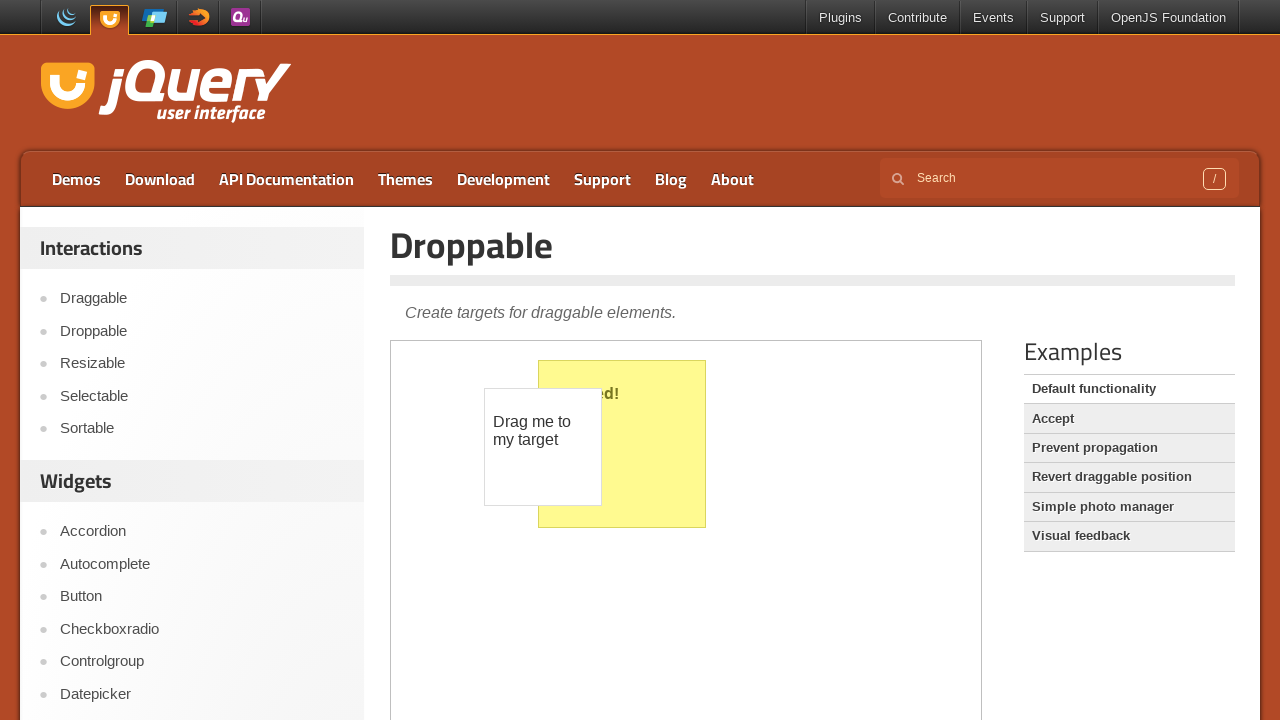